Tests browser window management by navigating to a test site and manipulating window position, size, maximize, and fullscreen modes

Starting URL: https://www.testotomasyonu.com

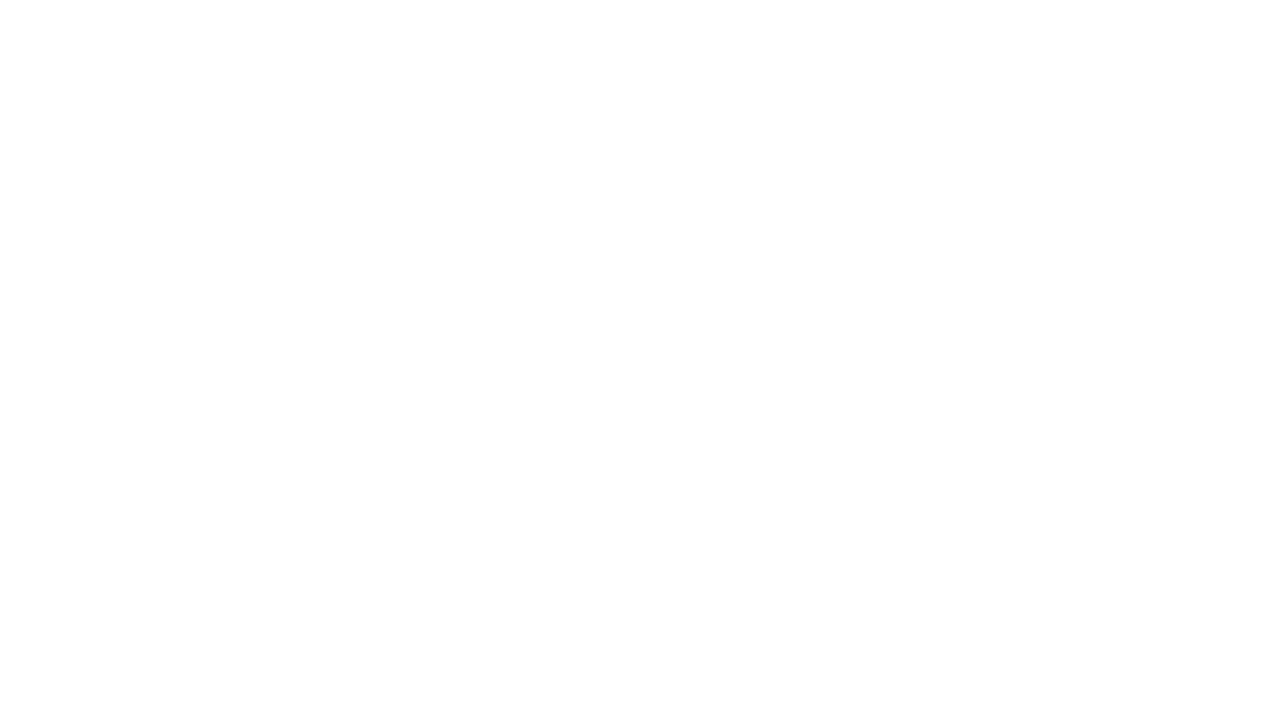

Set viewport size to 1920x1080 (maximize window)
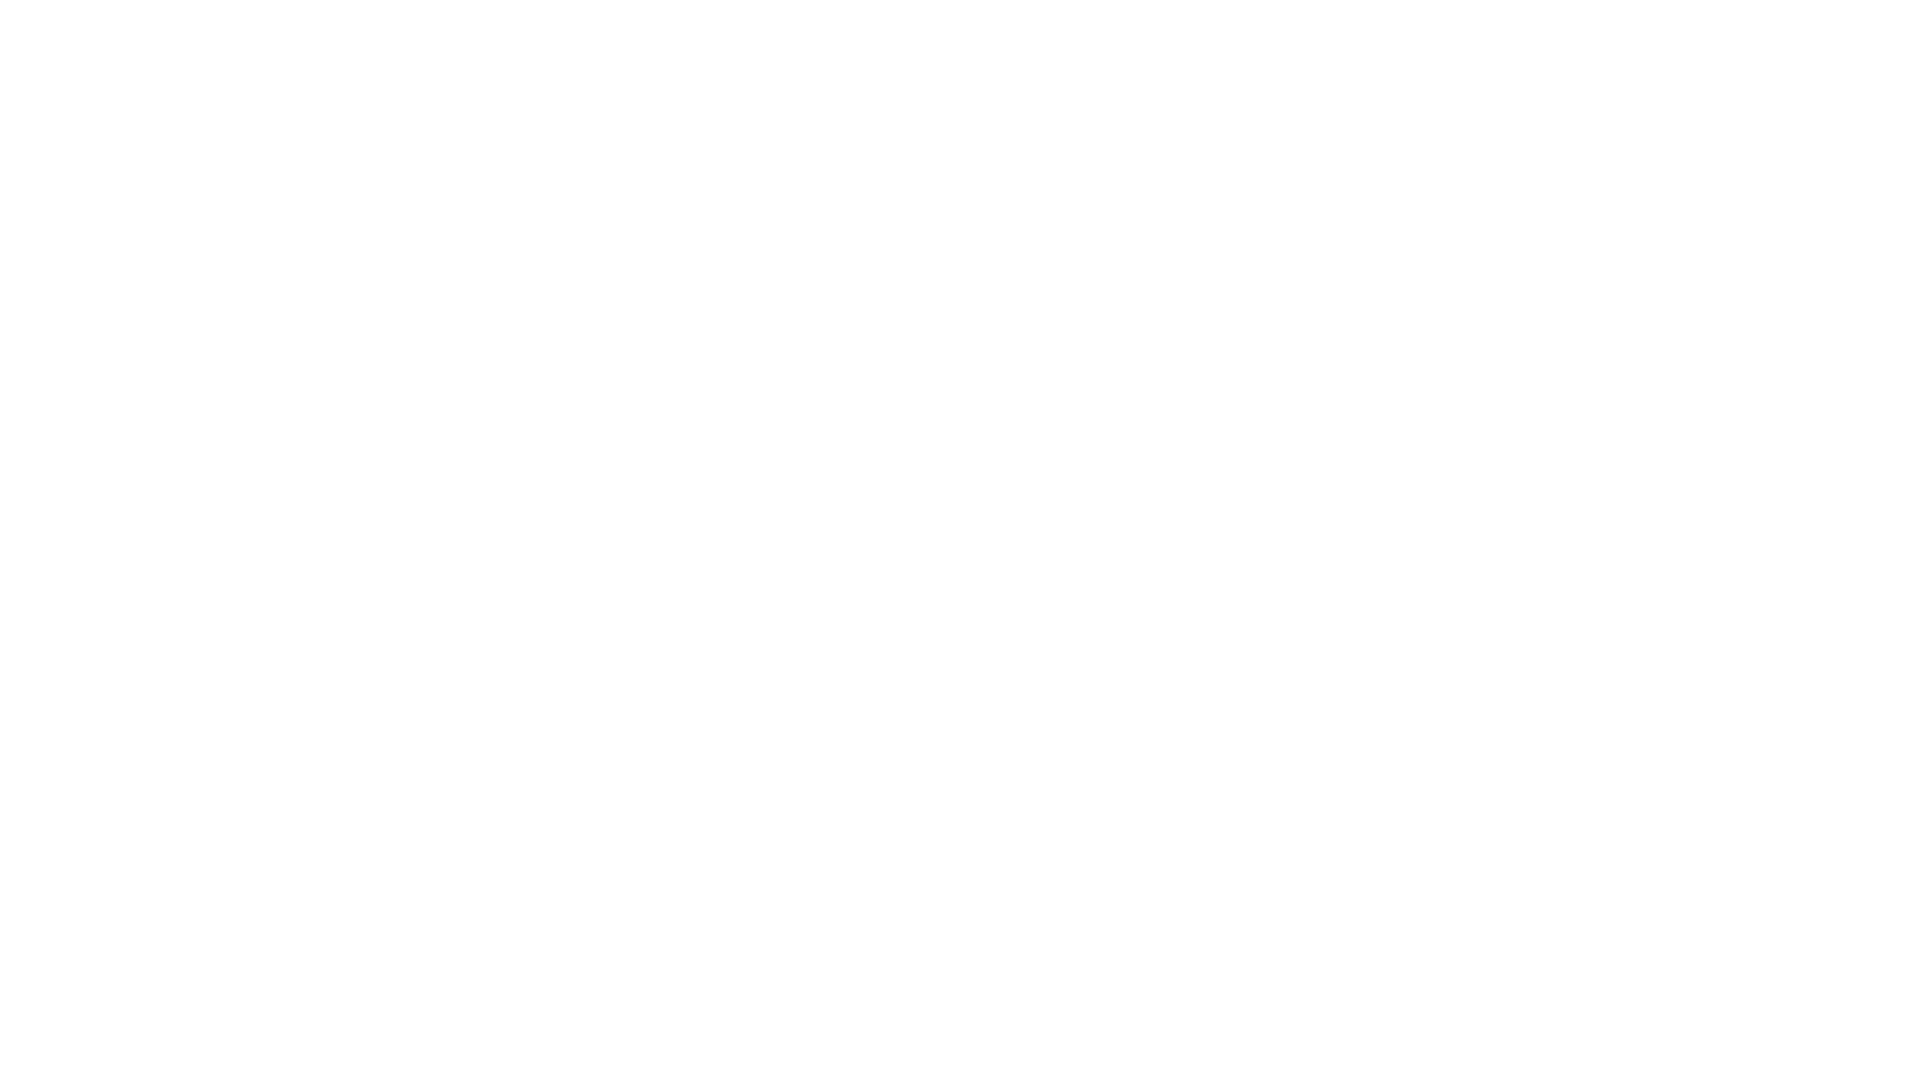

Set viewport size to 1920x1080 (fullscreen mode simulation)
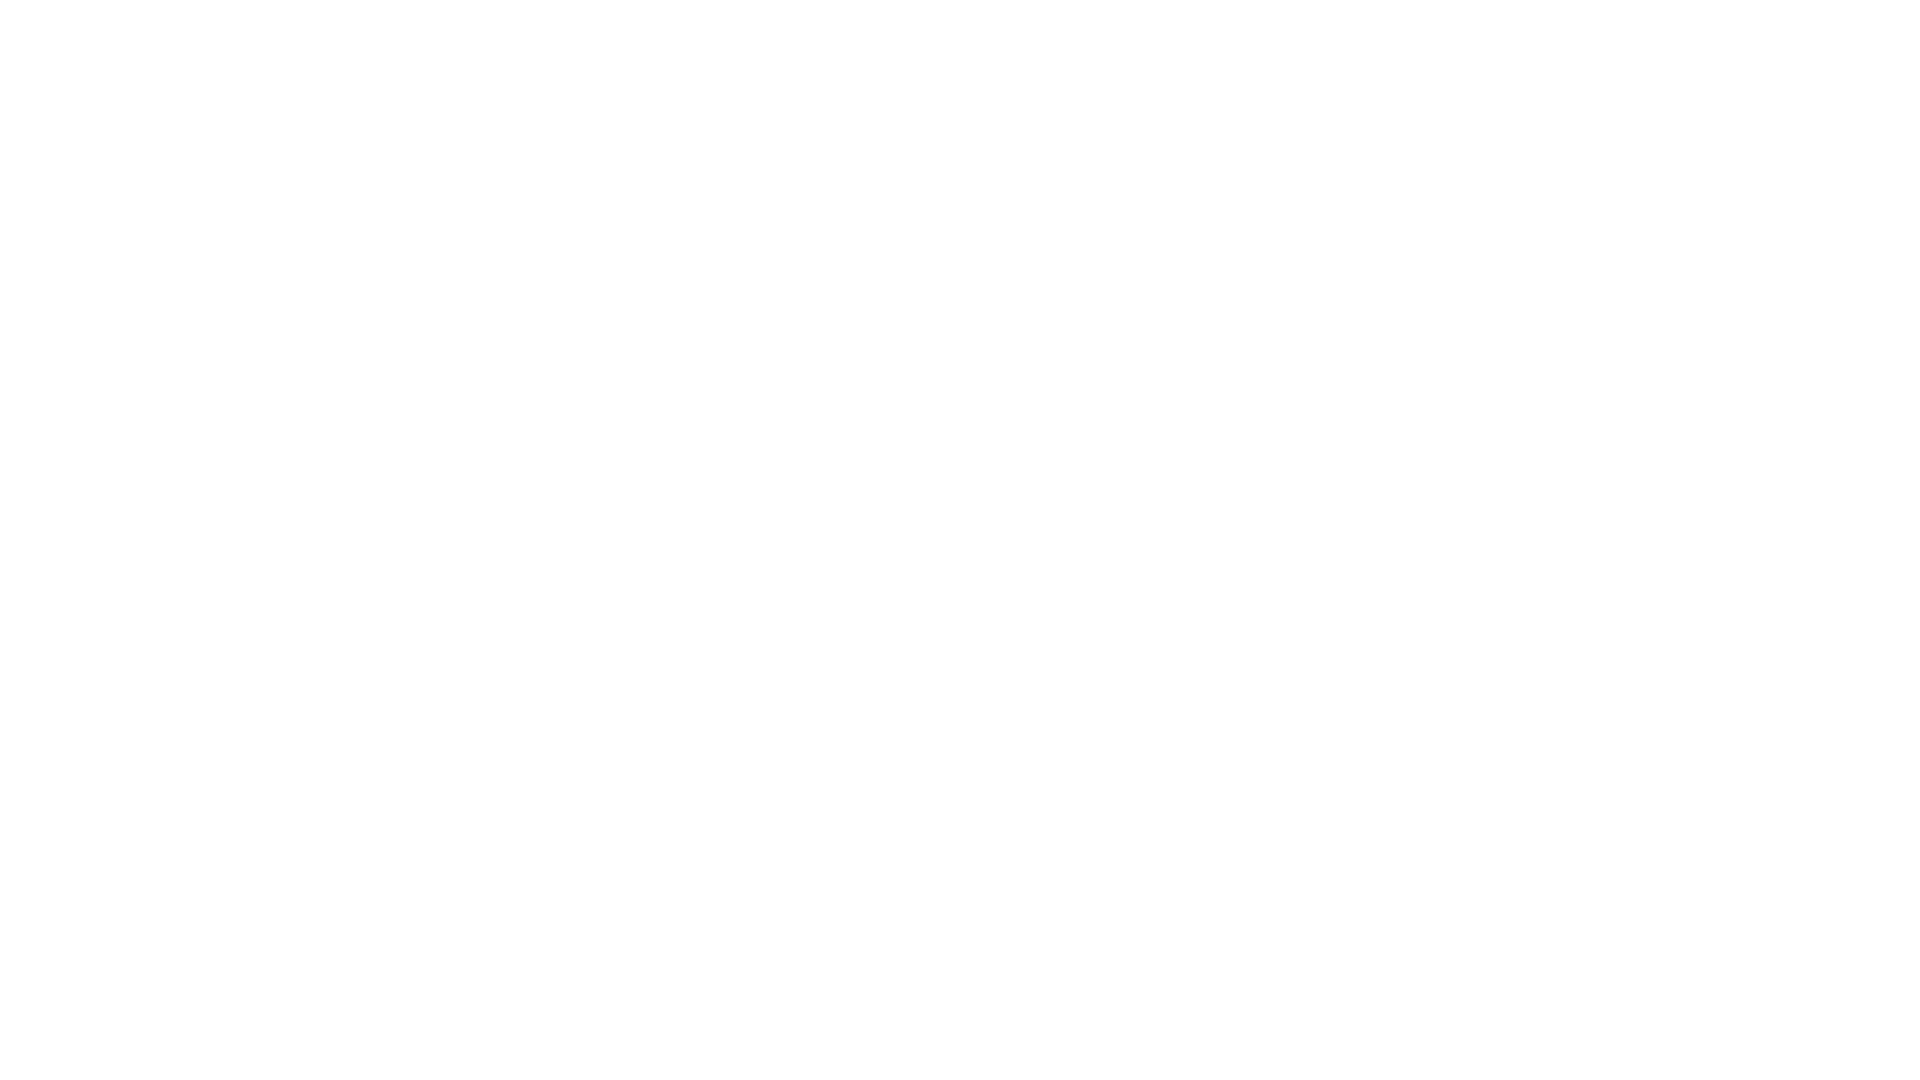

Set viewport size to 600x800 (custom window size)
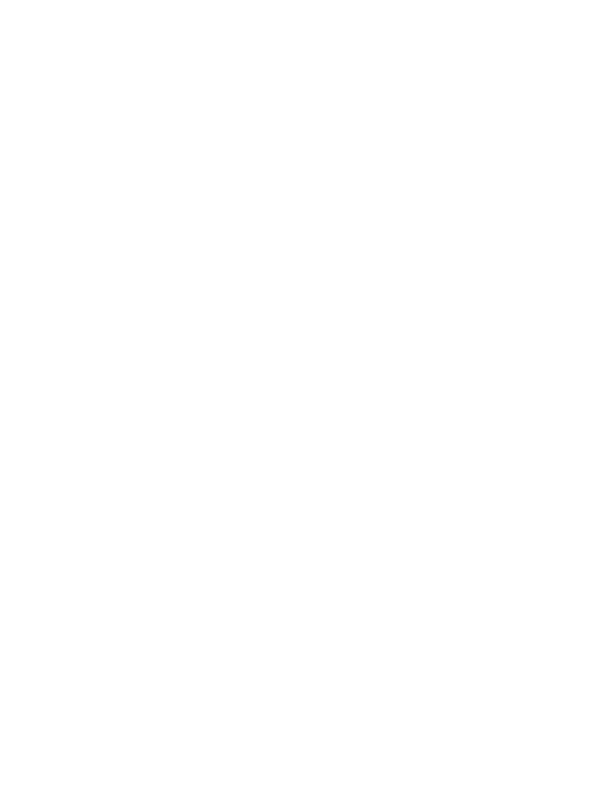

Waited 1000ms to observe final window state
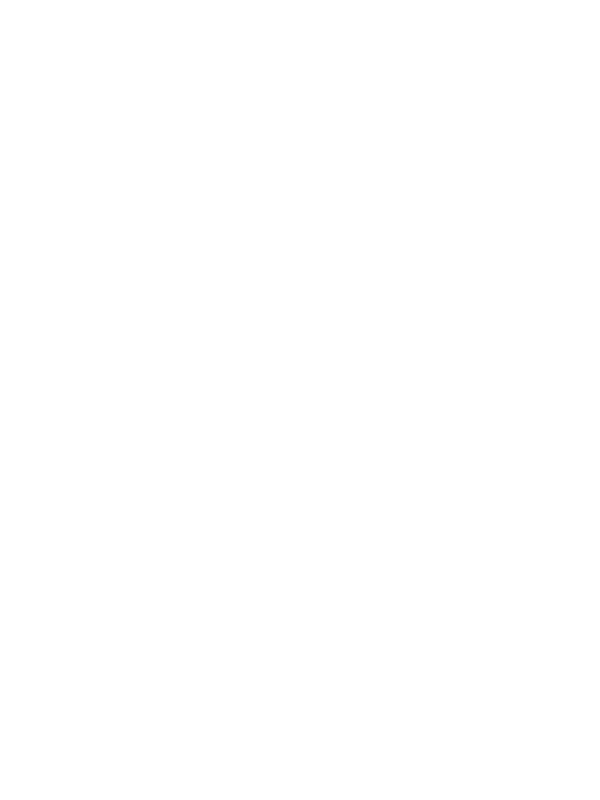

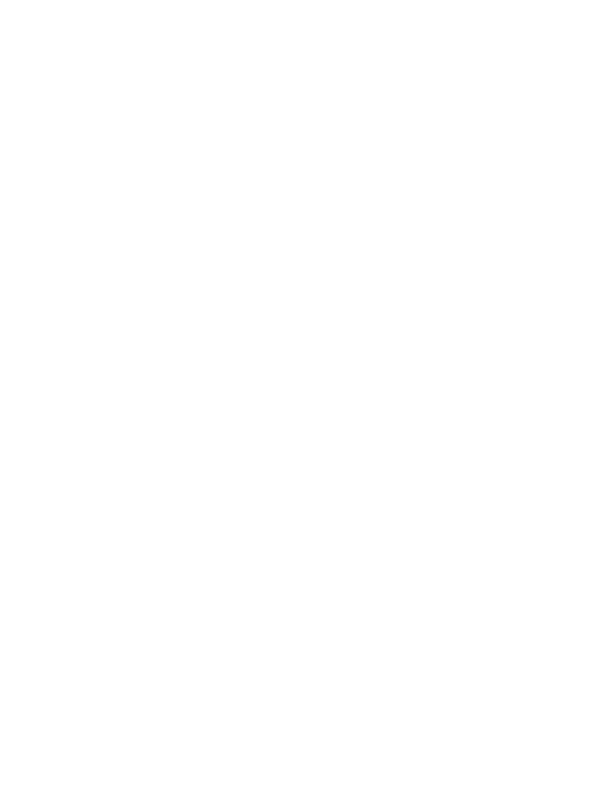